Tests file download functionality by clicking on a file link to initiate download

Starting URL: https://the-internet.herokuapp.com/download

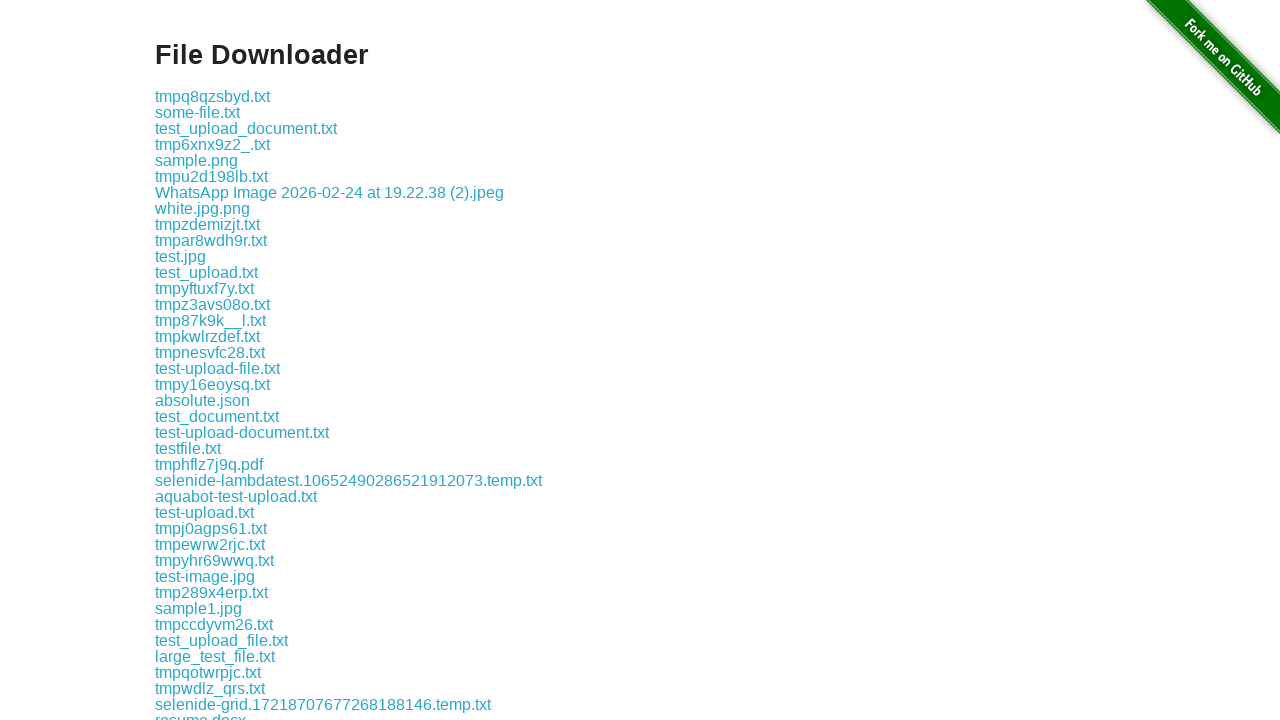

Waited for file link 'some-file.txt' to be available
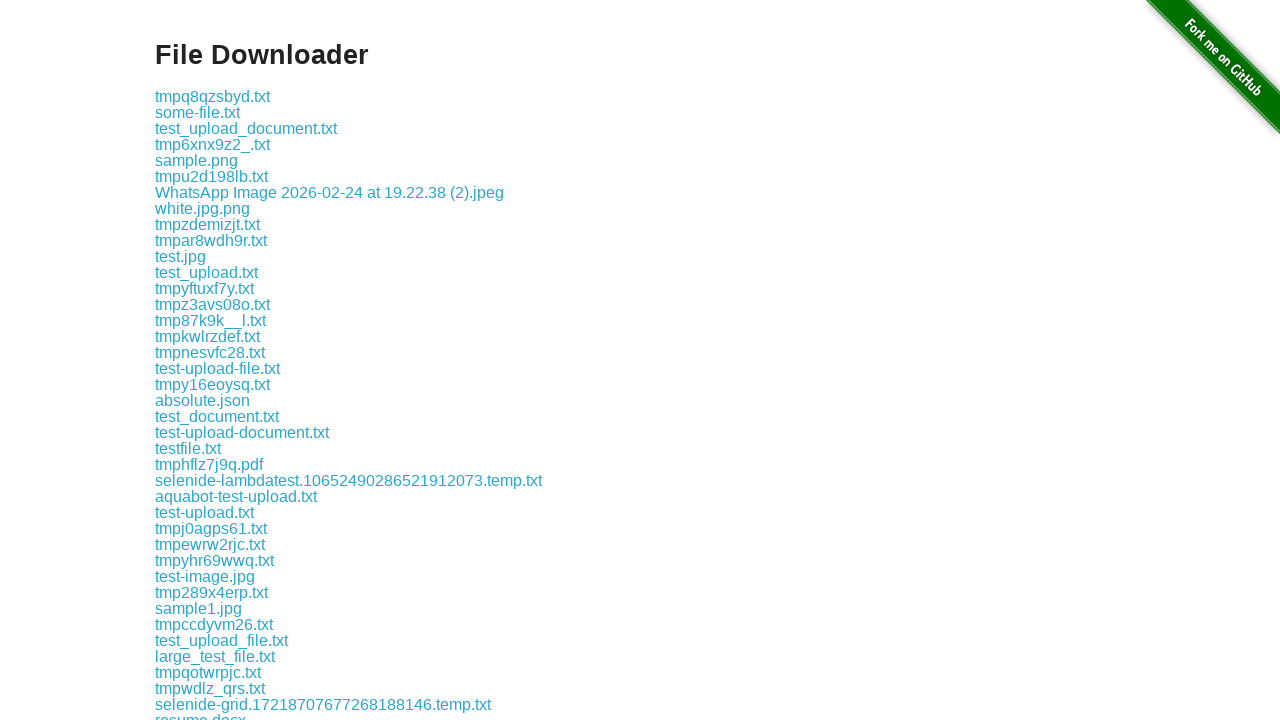

Scrolled file link into view
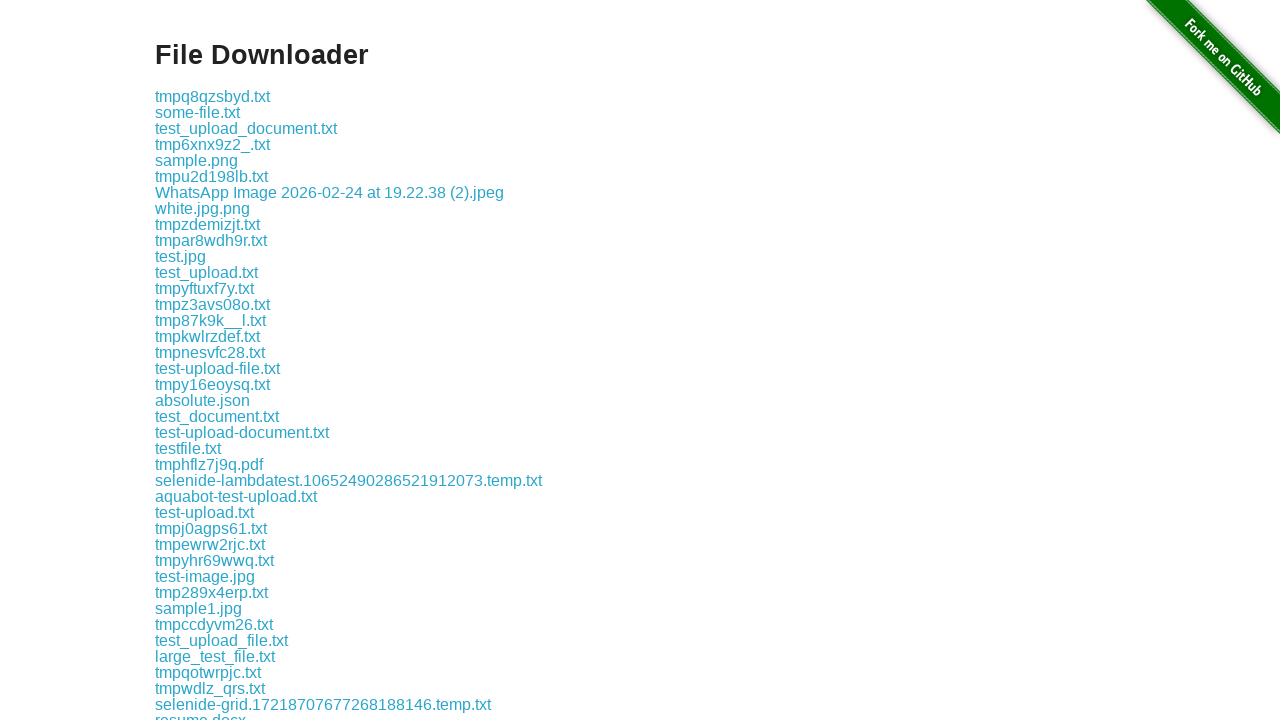

Clicked on file link to initiate download at (198, 112) on a:has-text('some-file.txt')
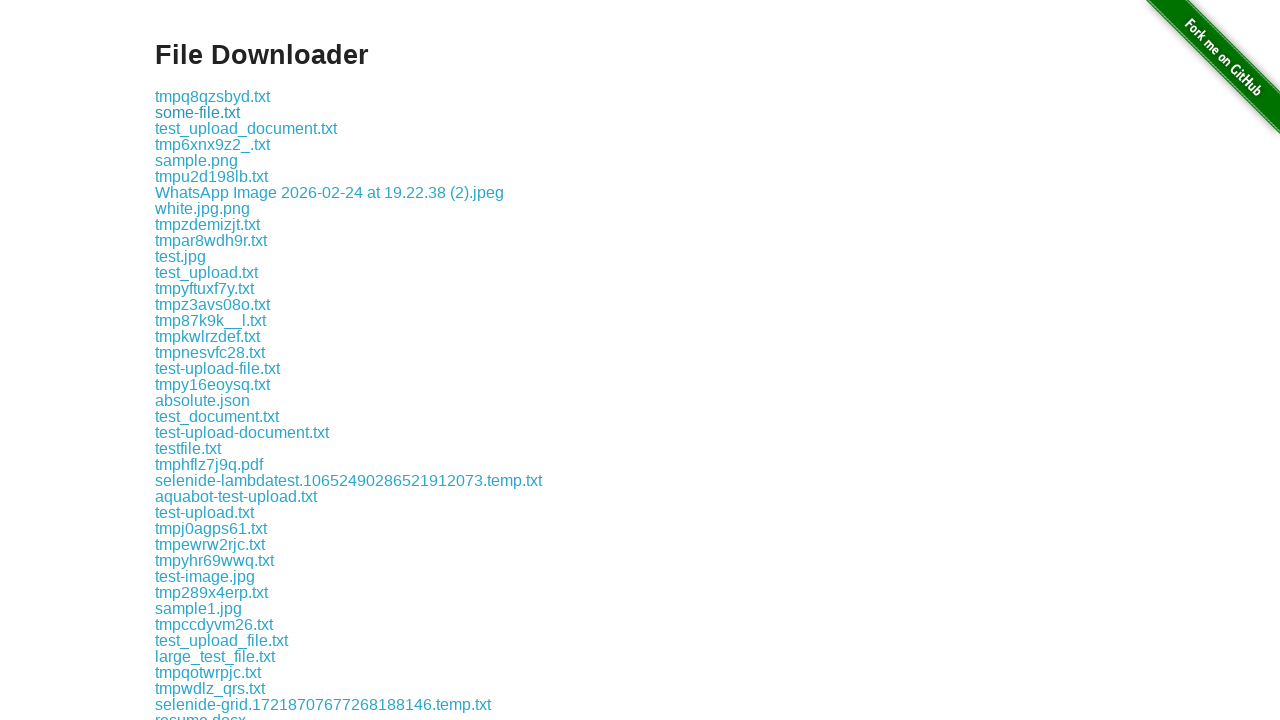

Waited 2 seconds for download to initiate
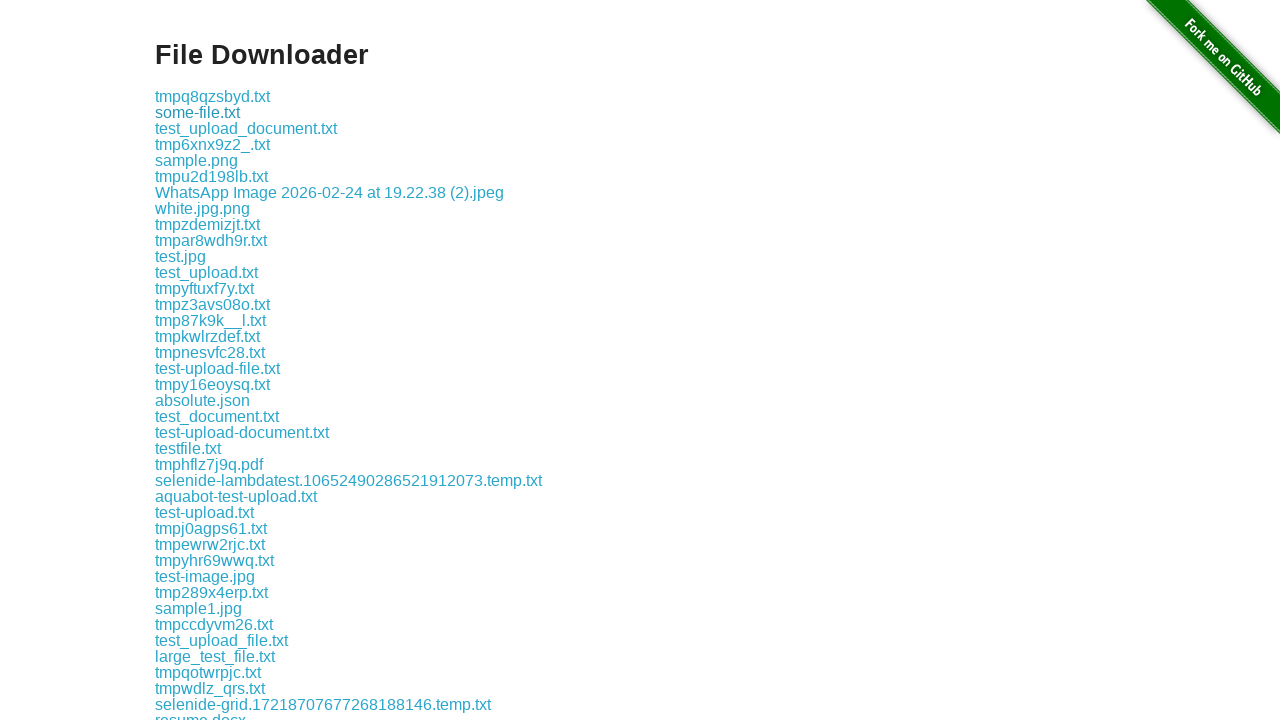

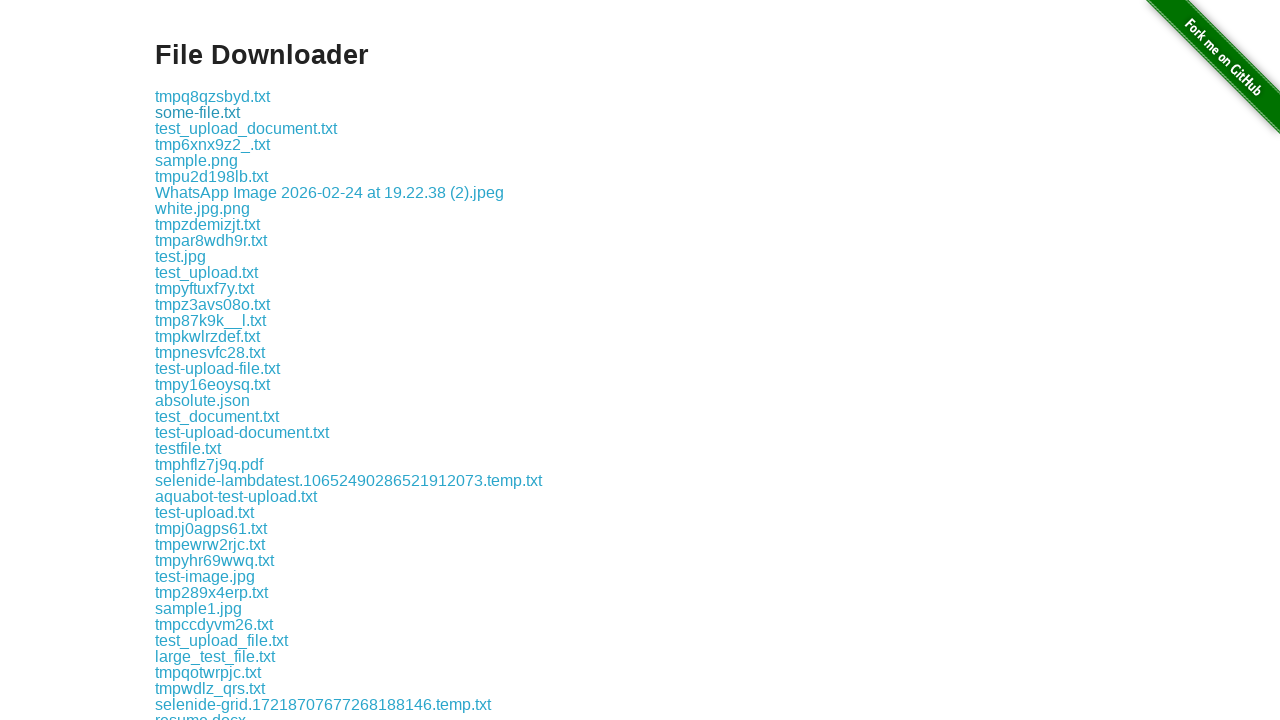